Tests that the filter links are highlighted when selected

Starting URL: https://demo.playwright.dev/todomvc

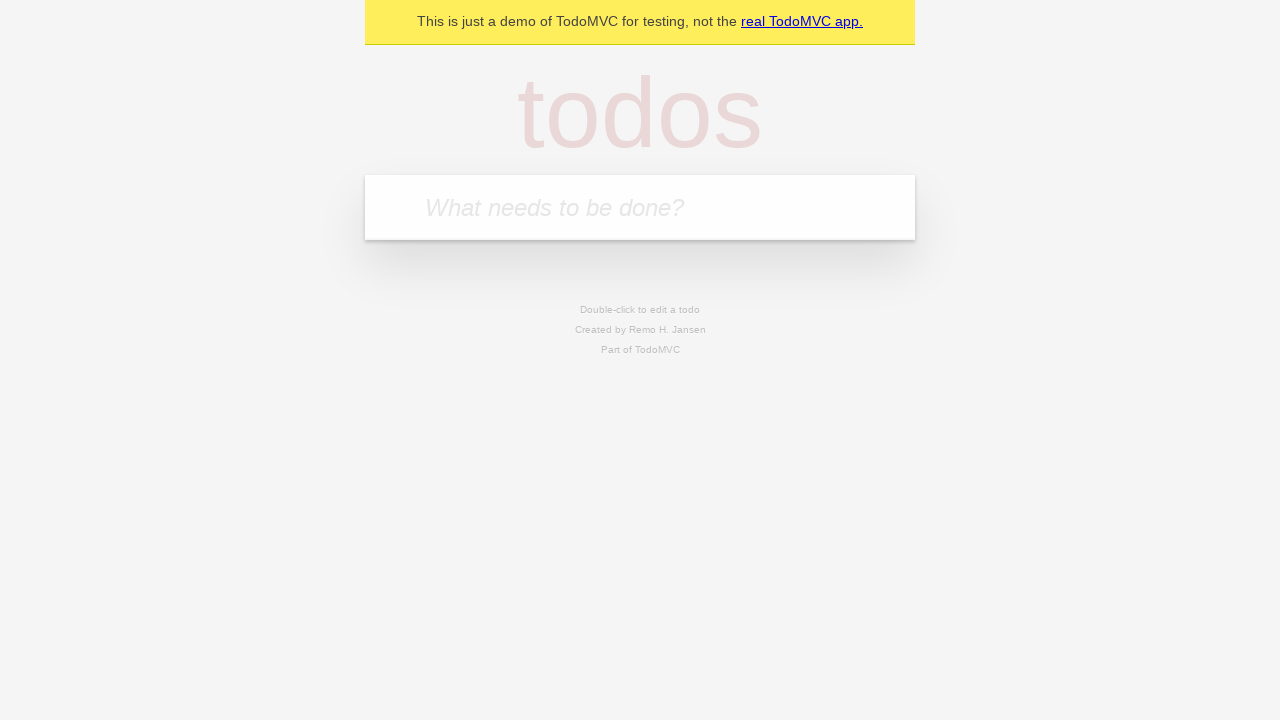

Filled todo input with 'buy some cheese' on internal:attr=[placeholder="What needs to be done?"i]
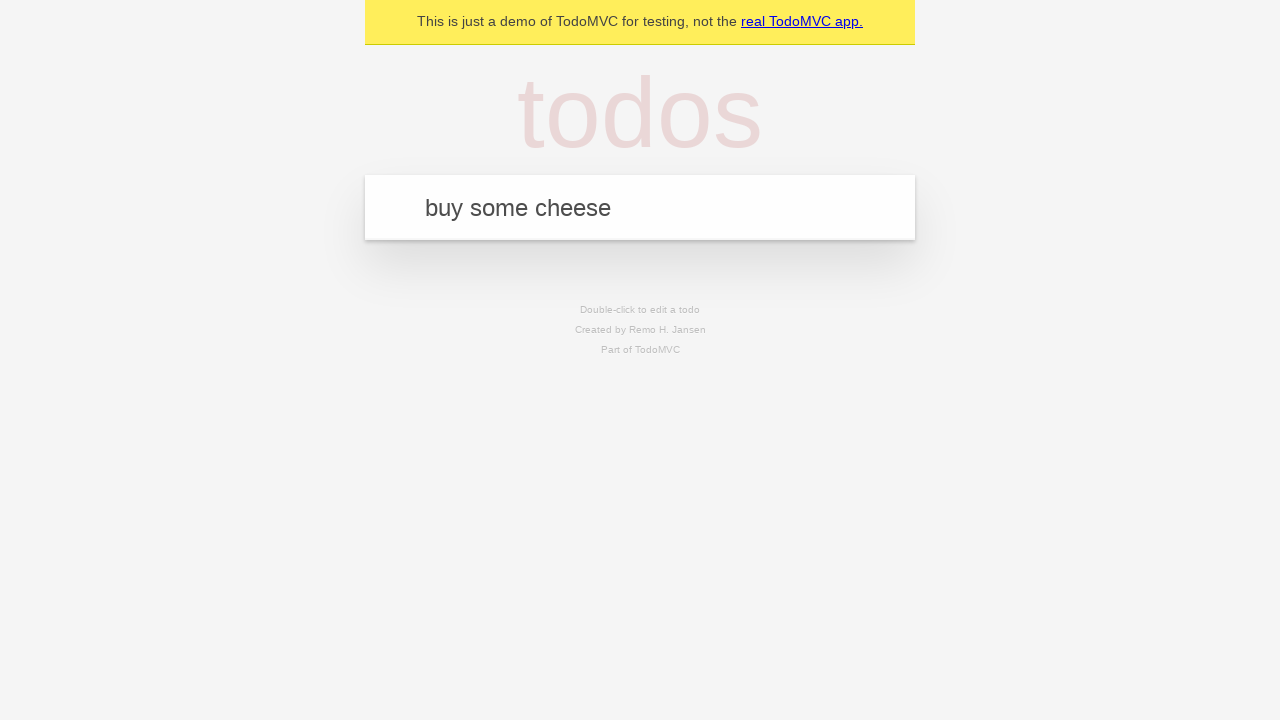

Pressed Enter to add first todo on internal:attr=[placeholder="What needs to be done?"i]
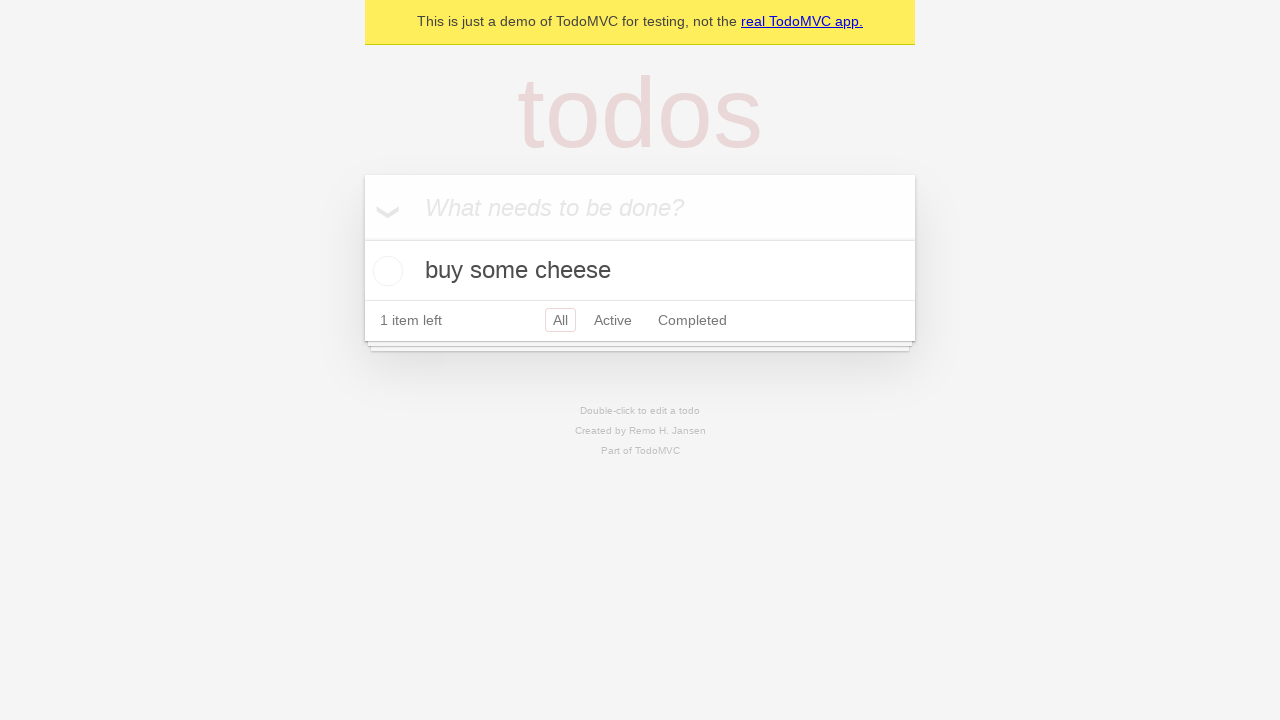

Filled todo input with 'feed the cat' on internal:attr=[placeholder="What needs to be done?"i]
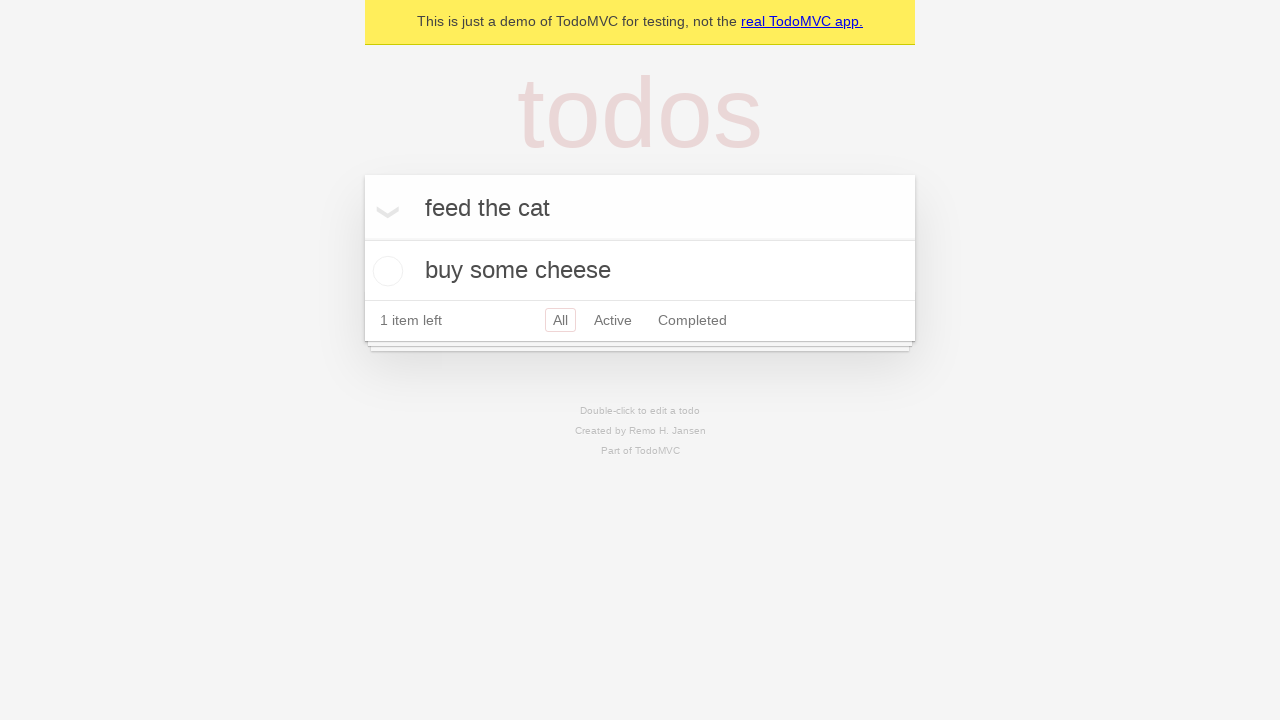

Pressed Enter to add second todo on internal:attr=[placeholder="What needs to be done?"i]
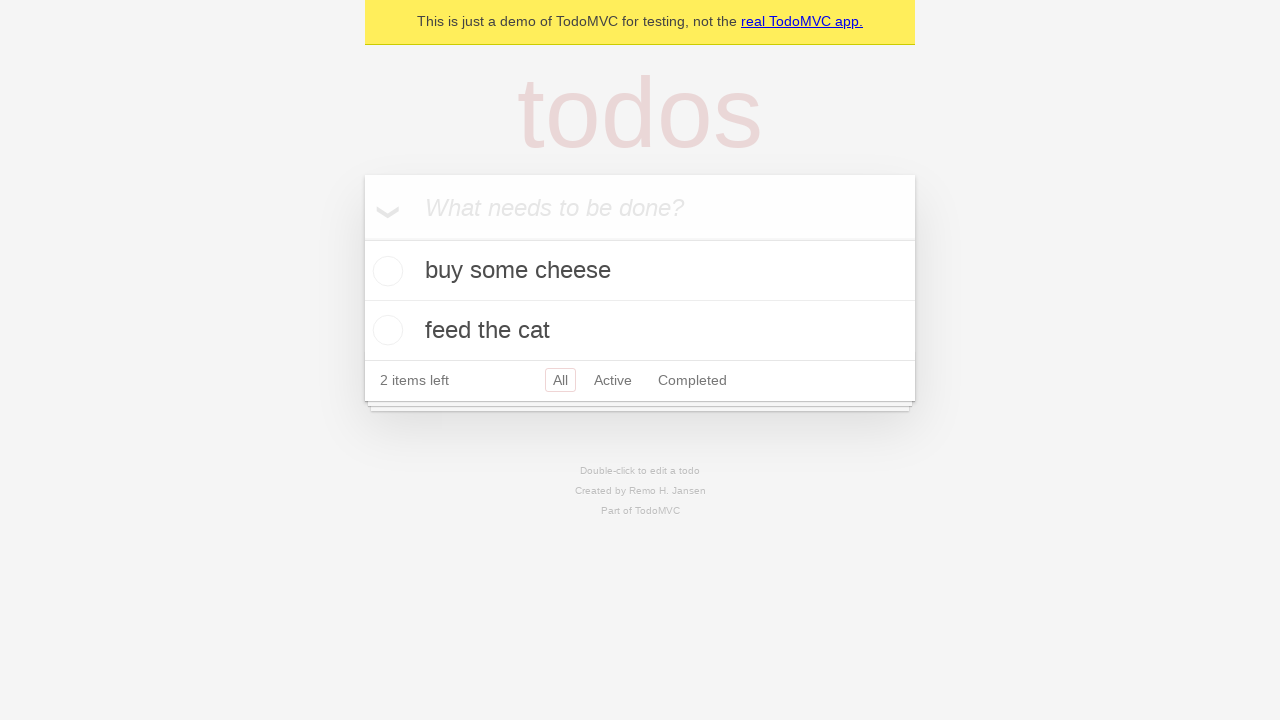

Filled todo input with 'book a doctors appointment' on internal:attr=[placeholder="What needs to be done?"i]
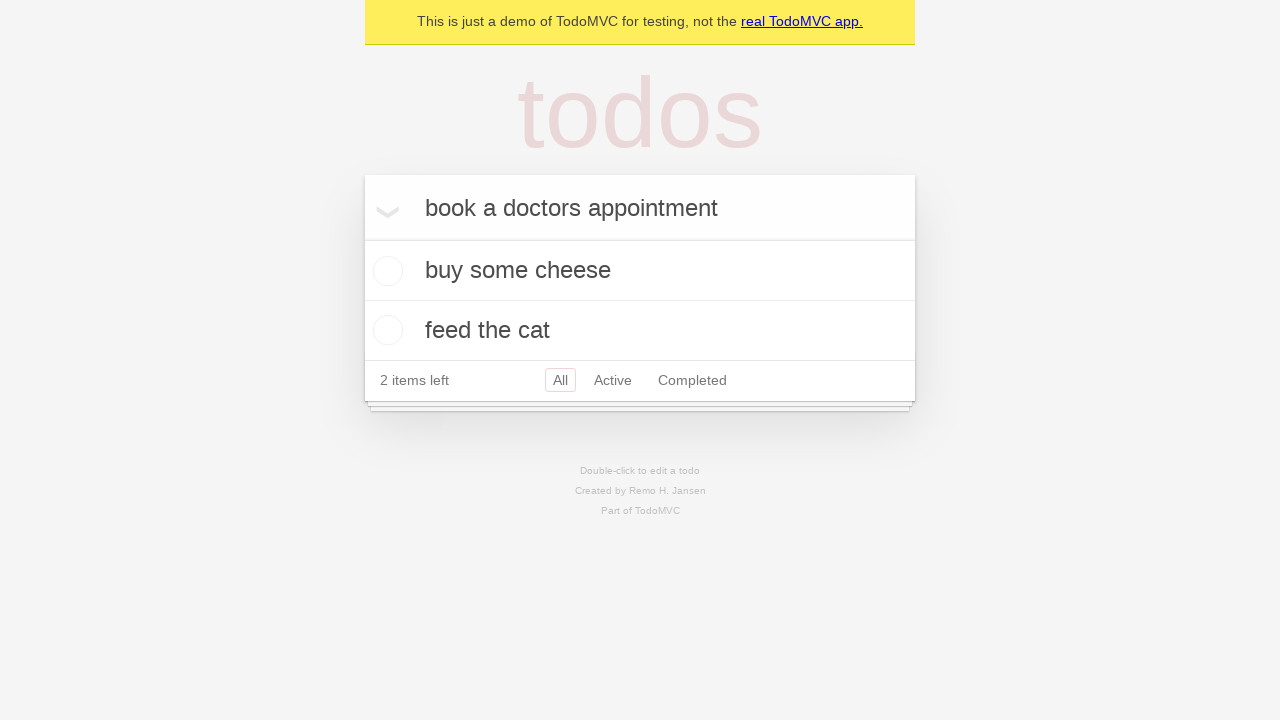

Pressed Enter to add third todo on internal:attr=[placeholder="What needs to be done?"i]
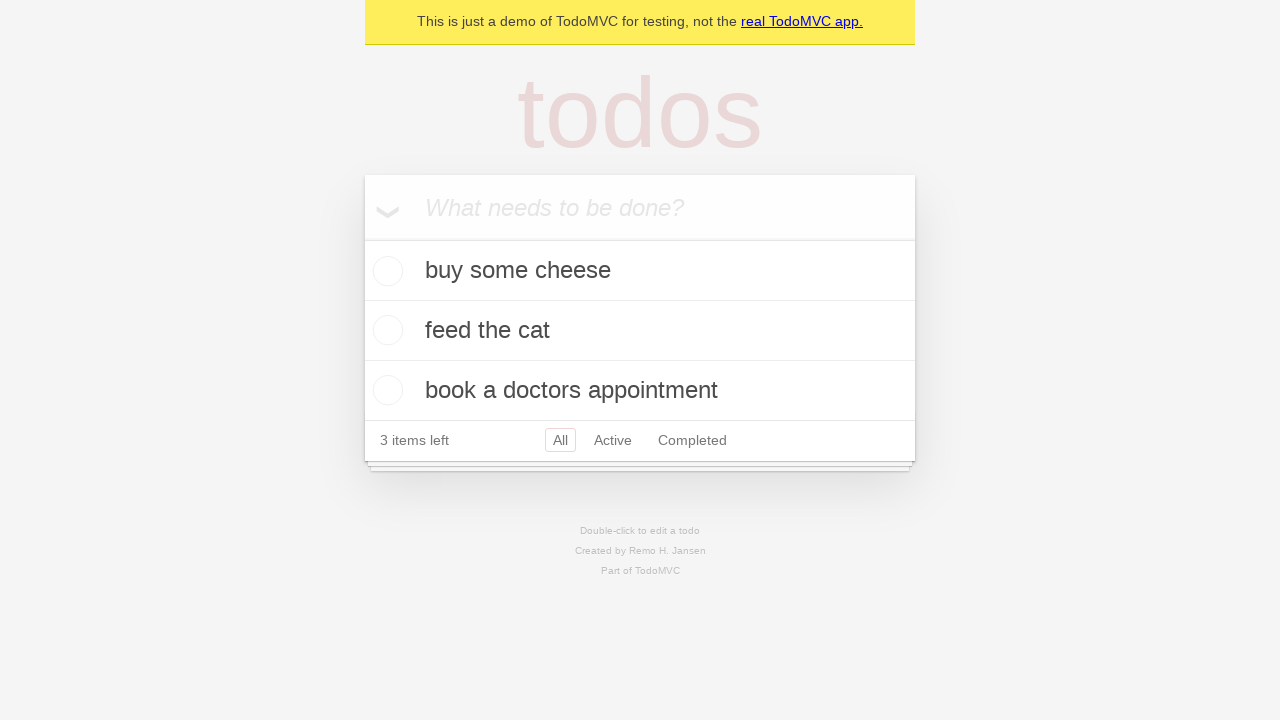

Waited for todo items to appear
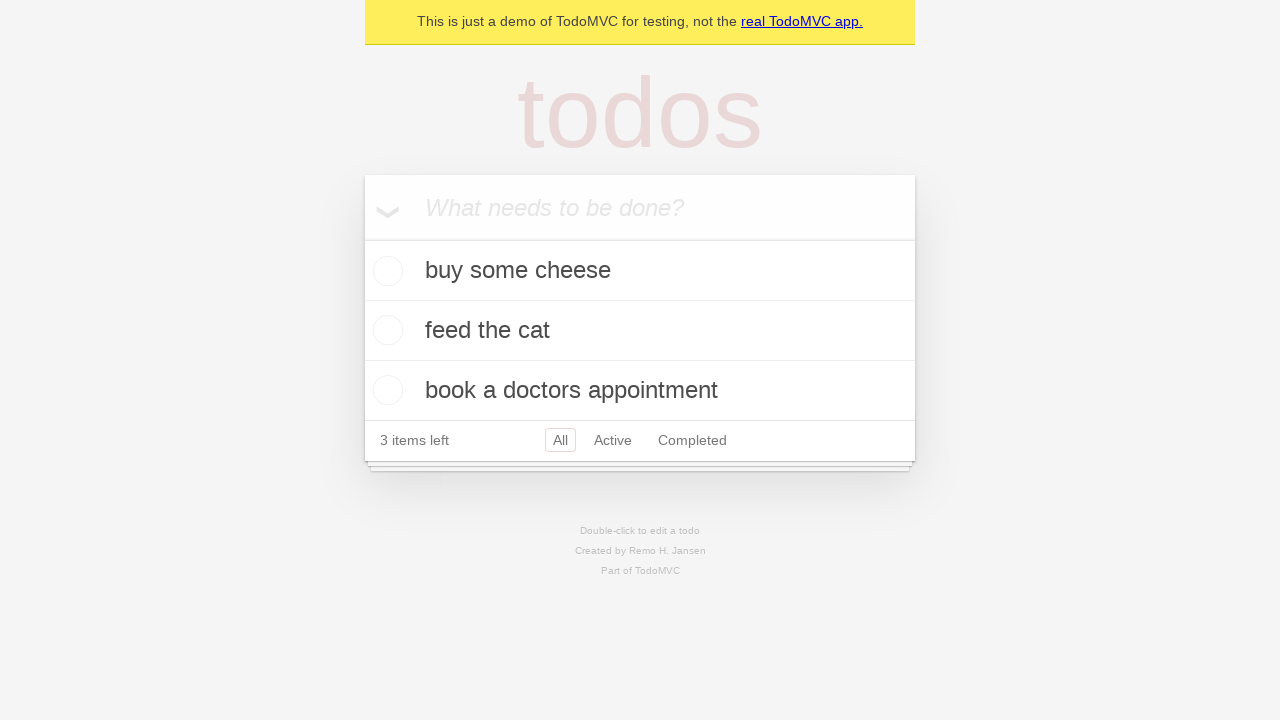

Clicked Active filter link at (613, 440) on internal:role=link[name="Active"i]
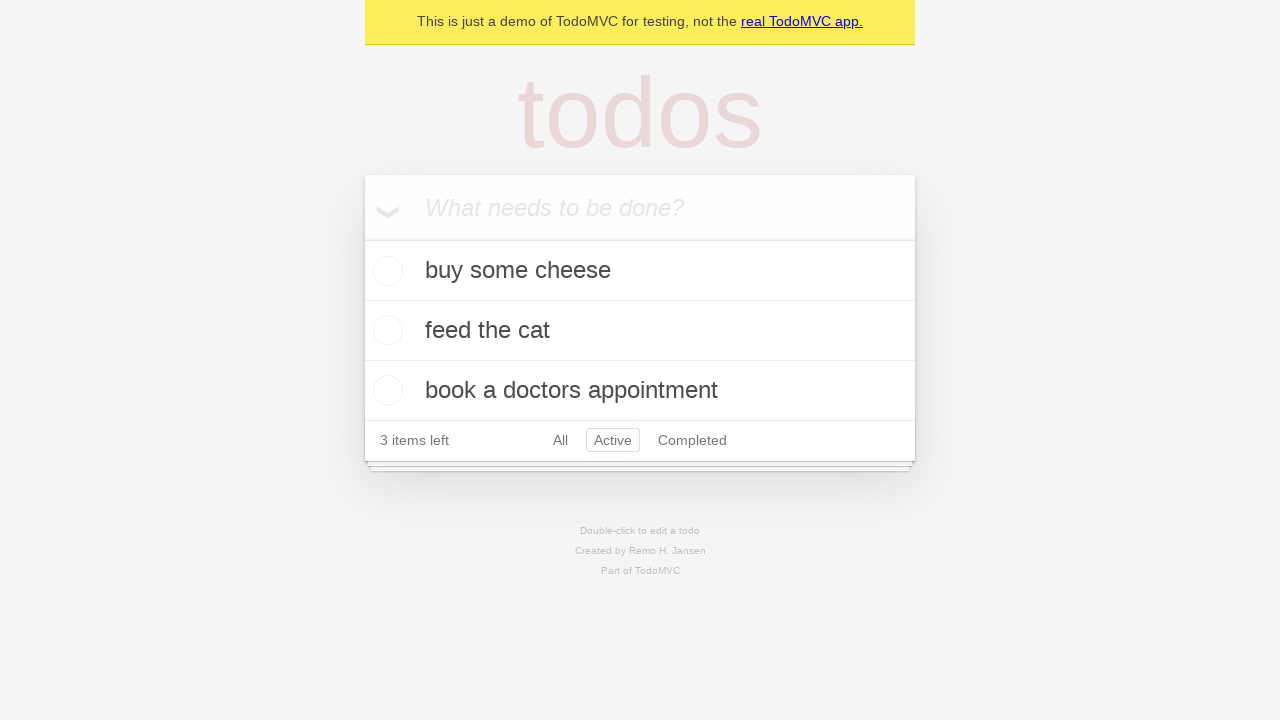

Clicked Completed filter link to verify highlighting at (692, 440) on internal:role=link[name="Completed"i]
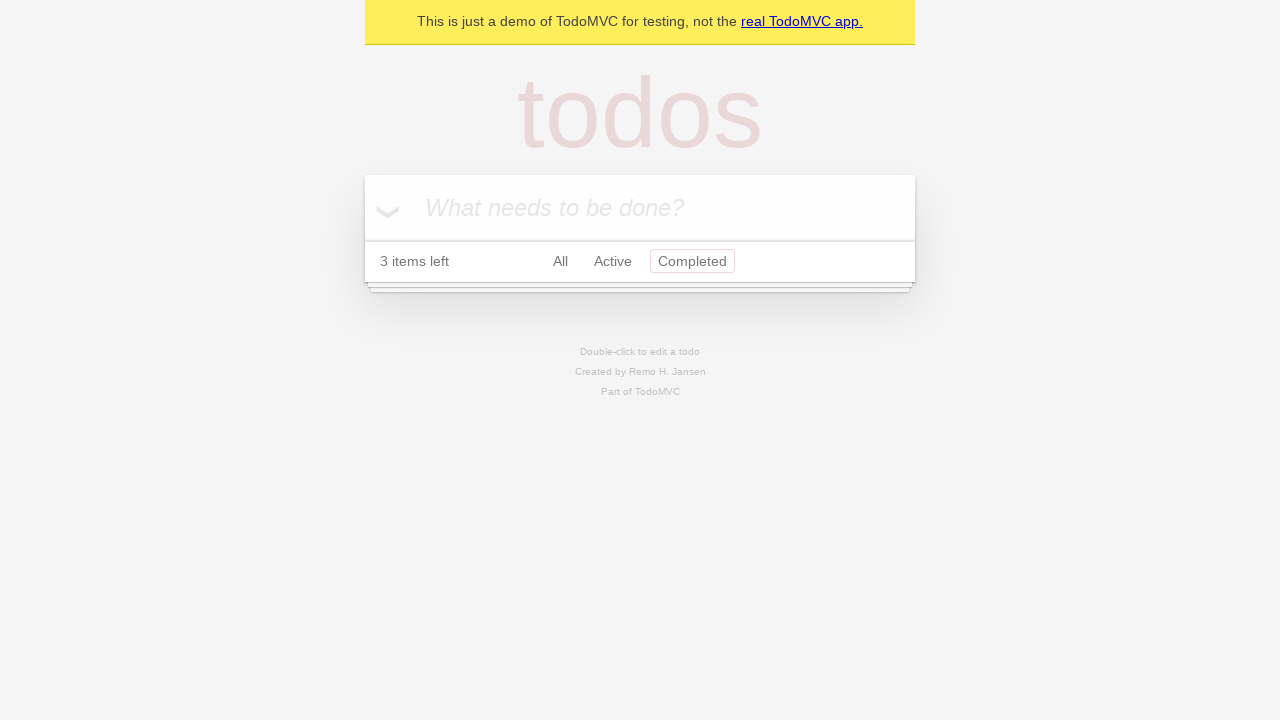

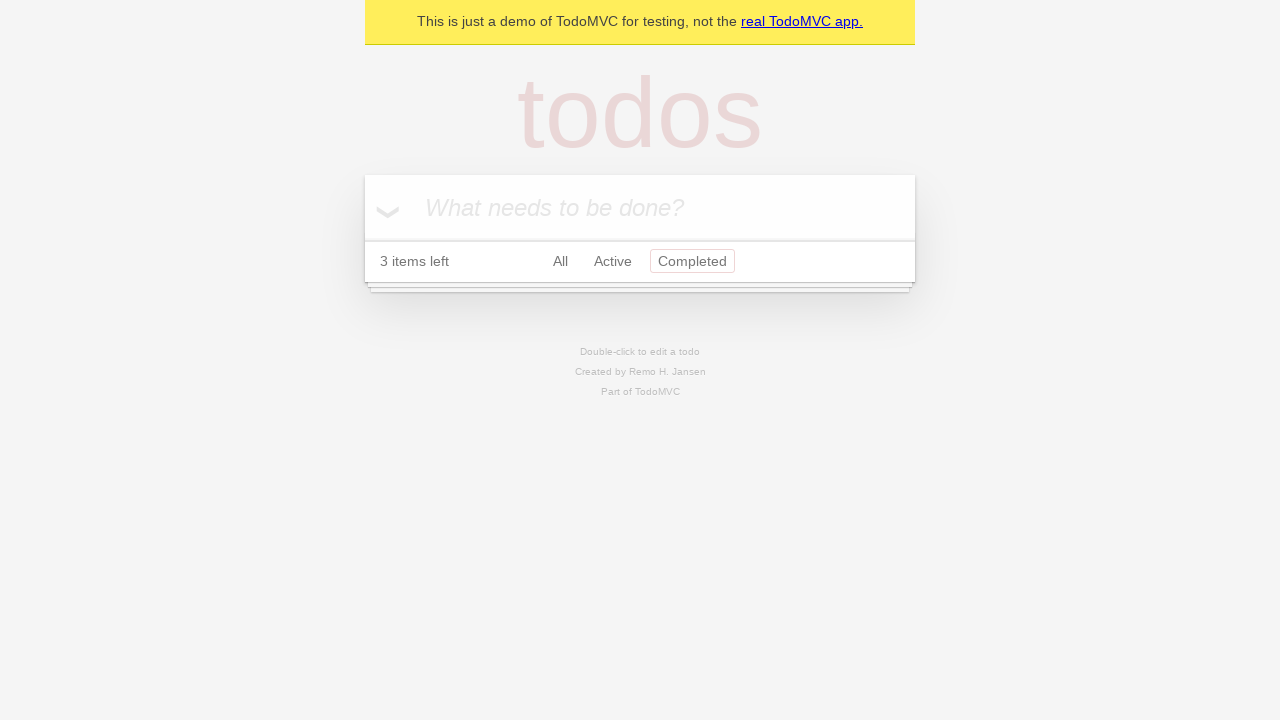